Navigates to omayo.blogspot.com and verifies that a textarea element with id "ta1" exists on the page by locating it.

Starting URL: http://omayo.blogspot.com/

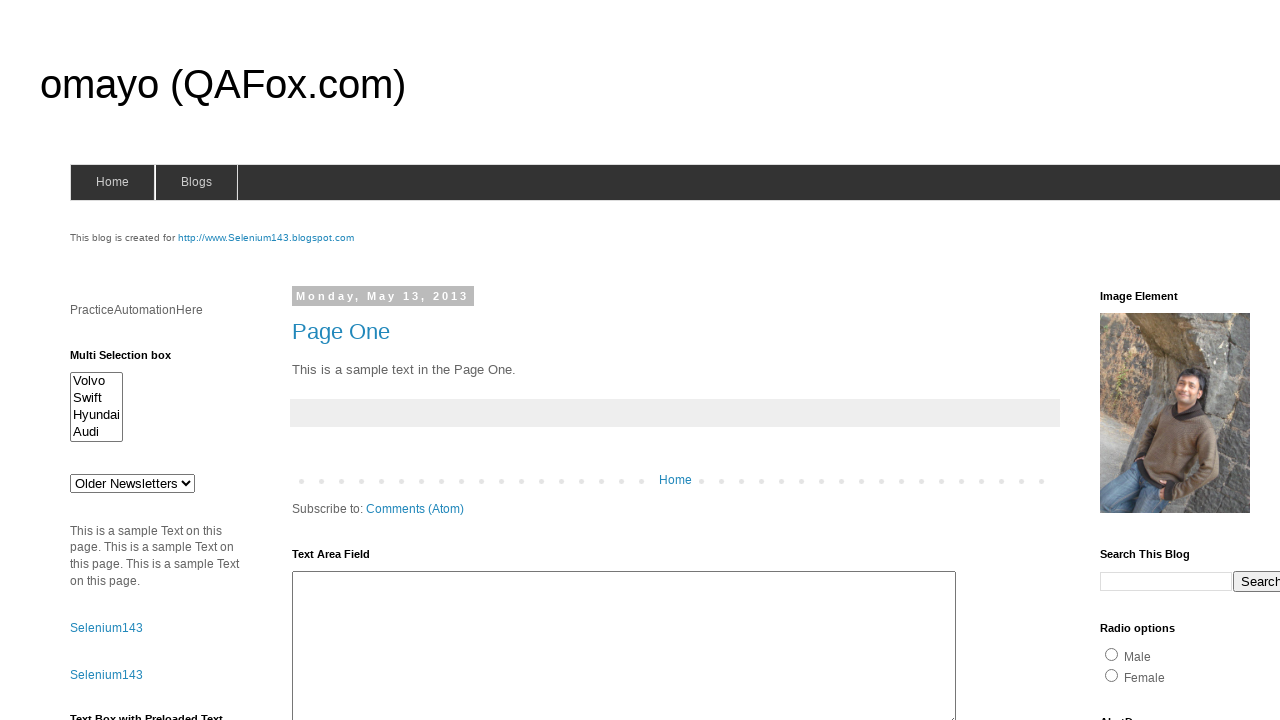

Navigated to http://omayo.blogspot.com/
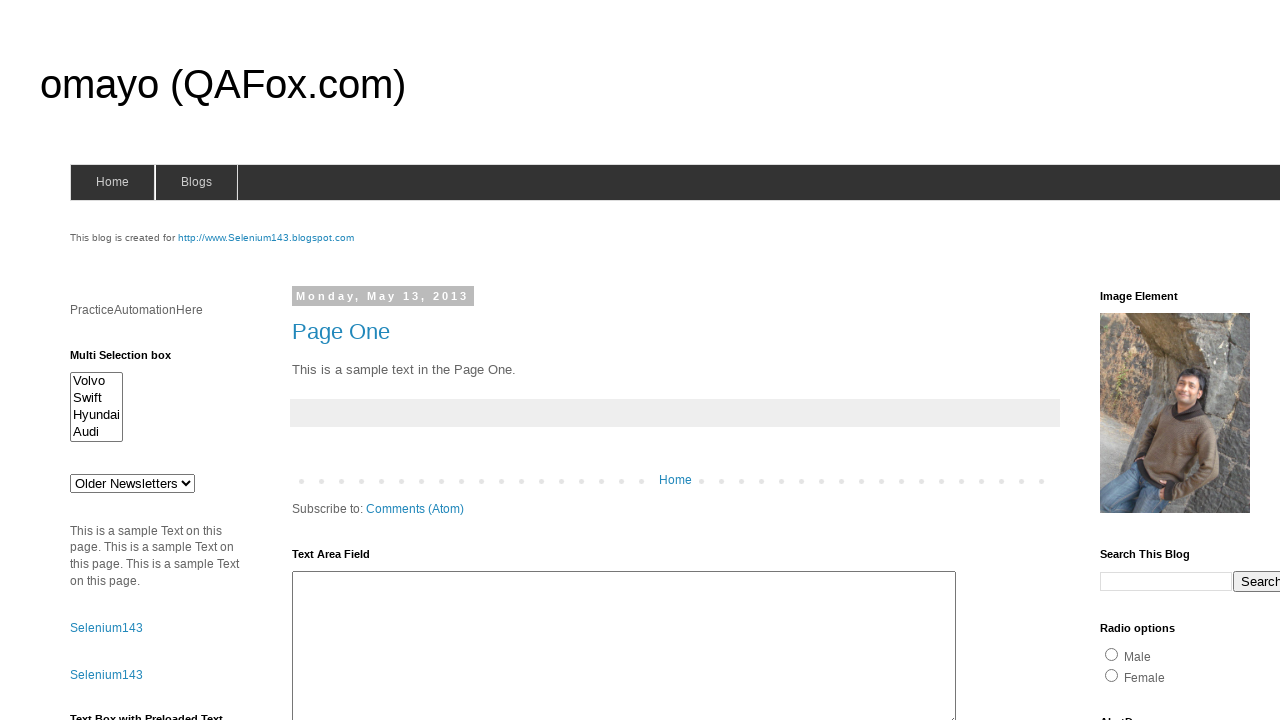

Located textarea element with id 'ta1'
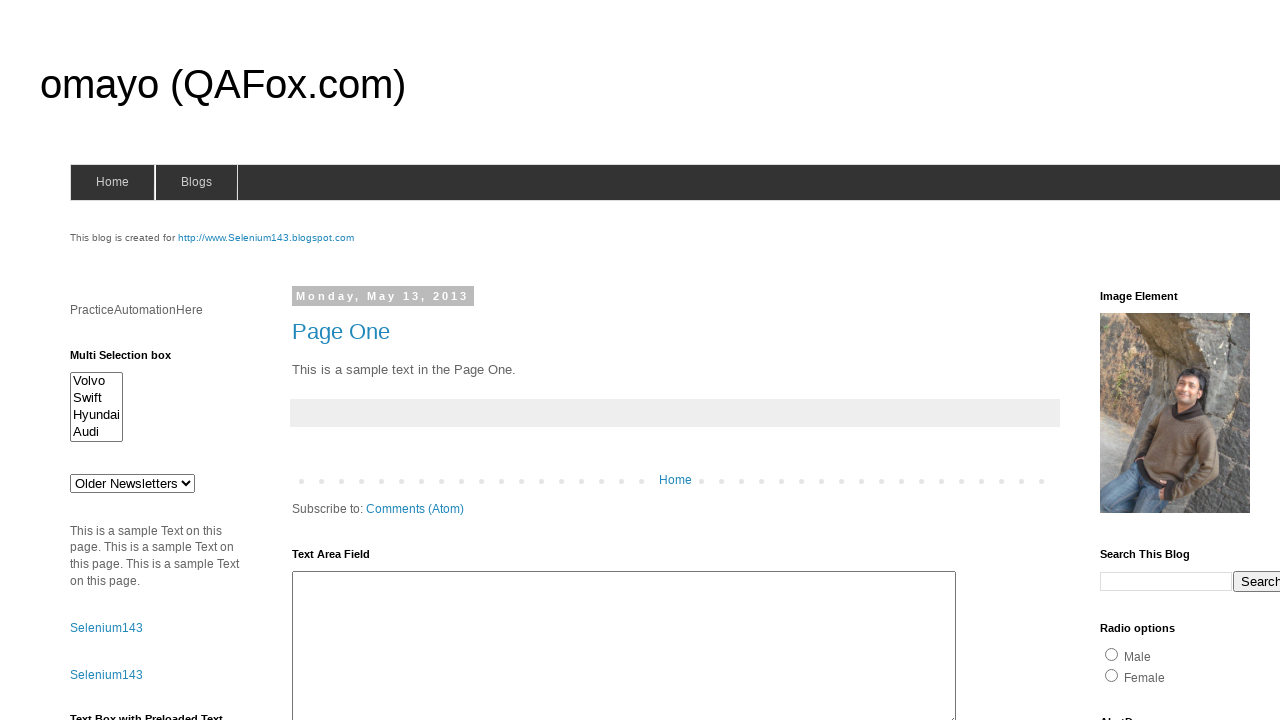

Textarea element with id 'ta1' is now visible
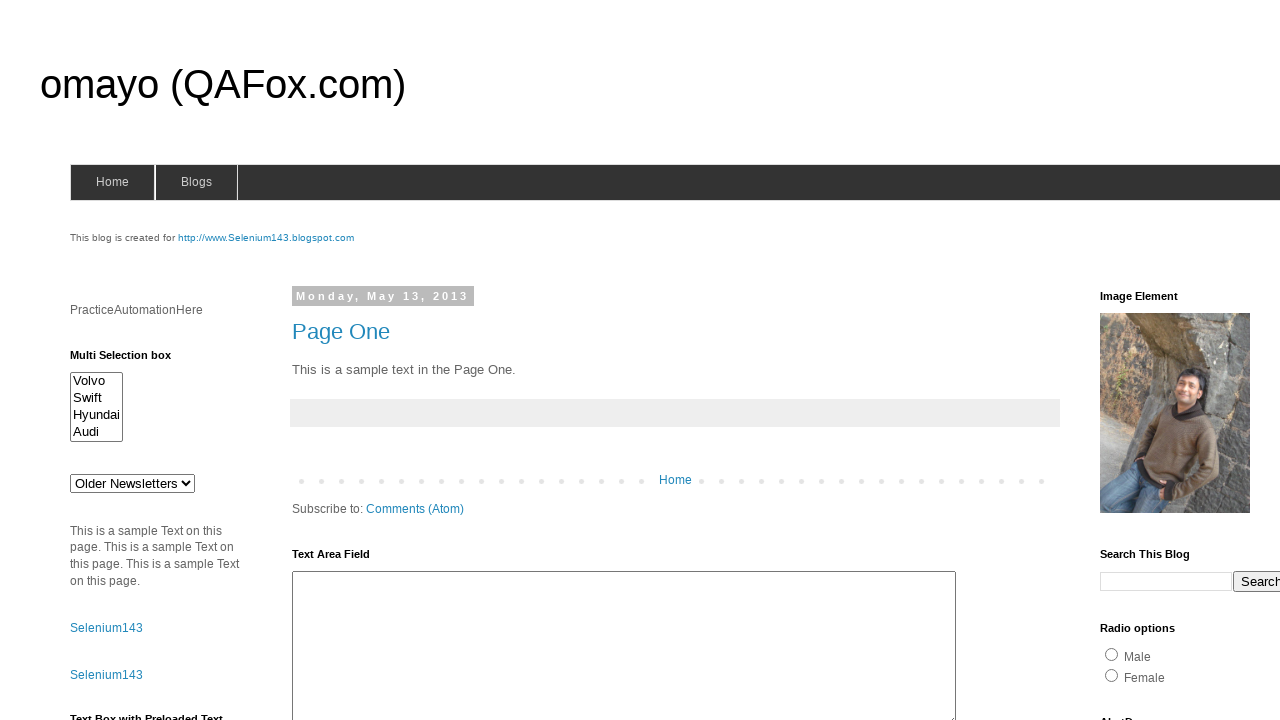

Retrieved bounding box information for textarea element
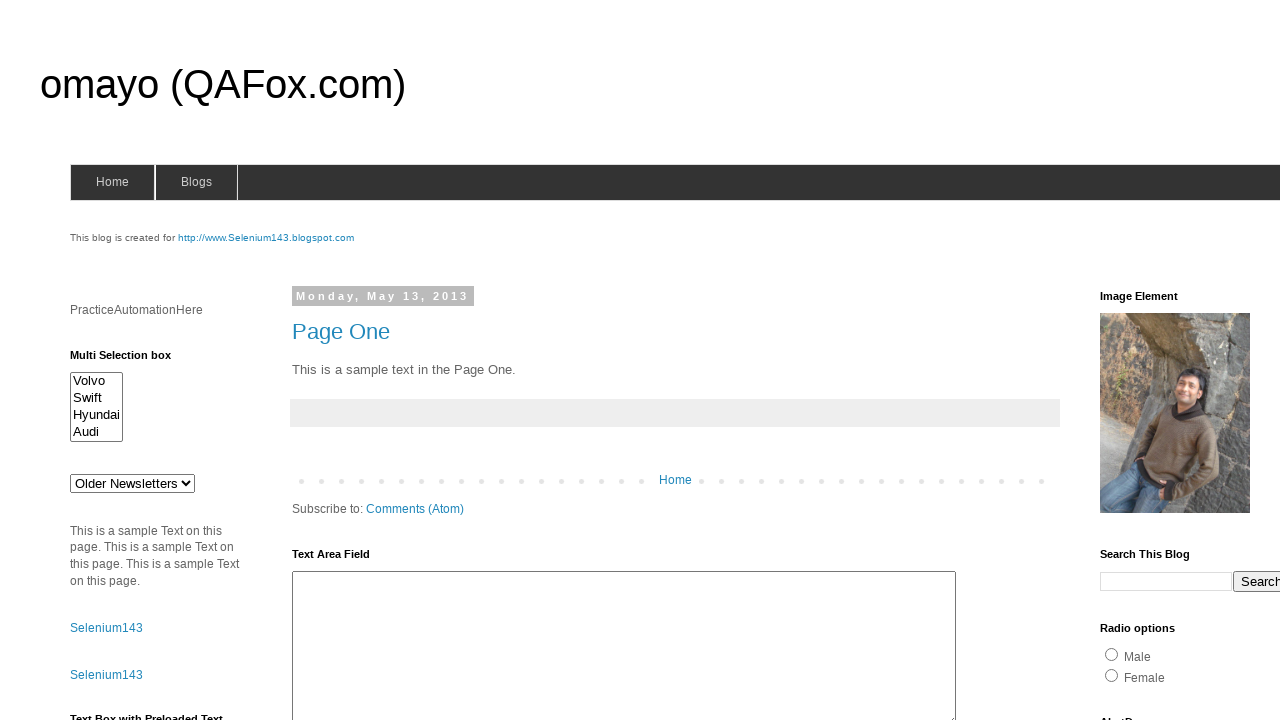

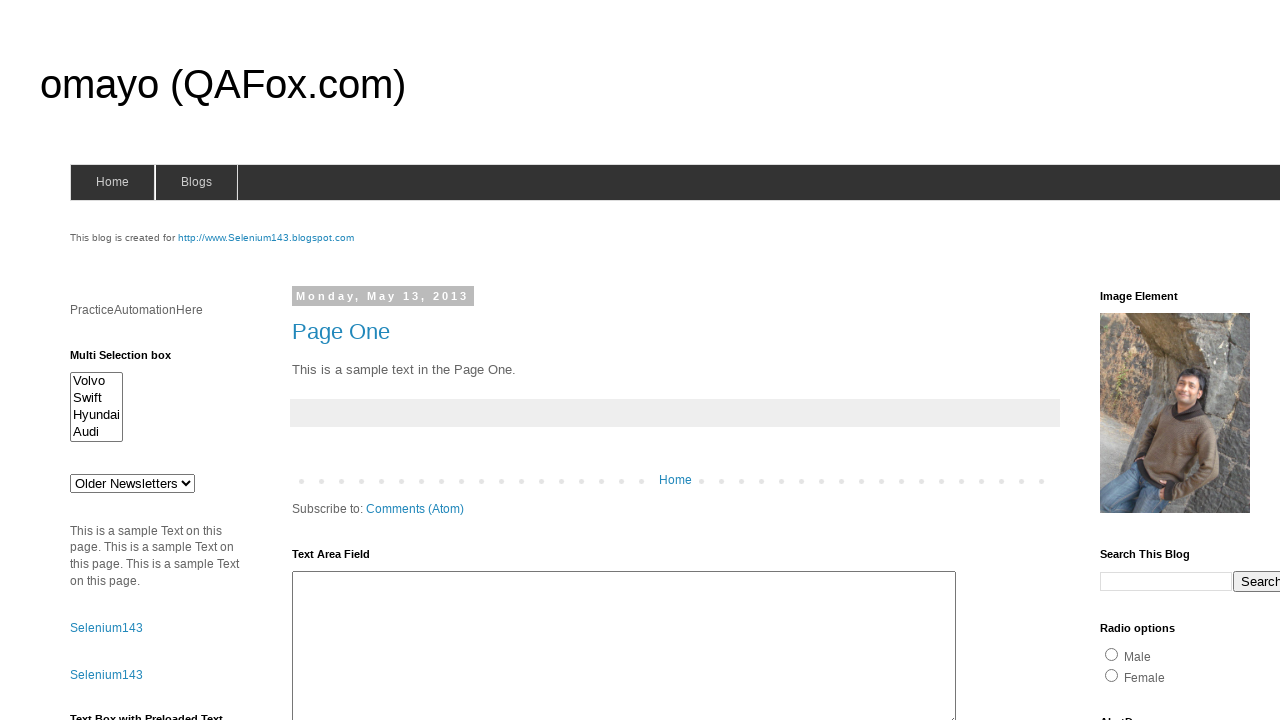